Tests handling of a simple JavaScript alert by accepting it

Starting URL: https://demoqa.com/alerts

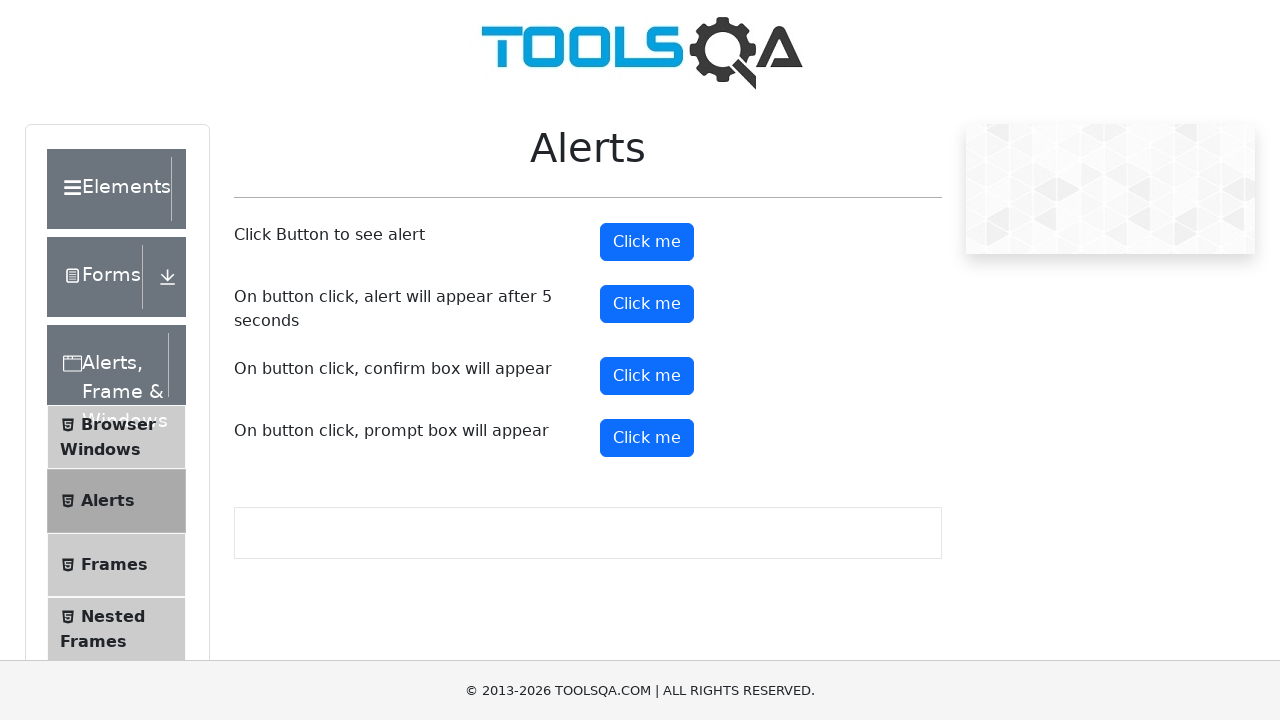

Clicked alert button to trigger JavaScript alert at (647, 242) on xpath=//button[@id='alertButton']
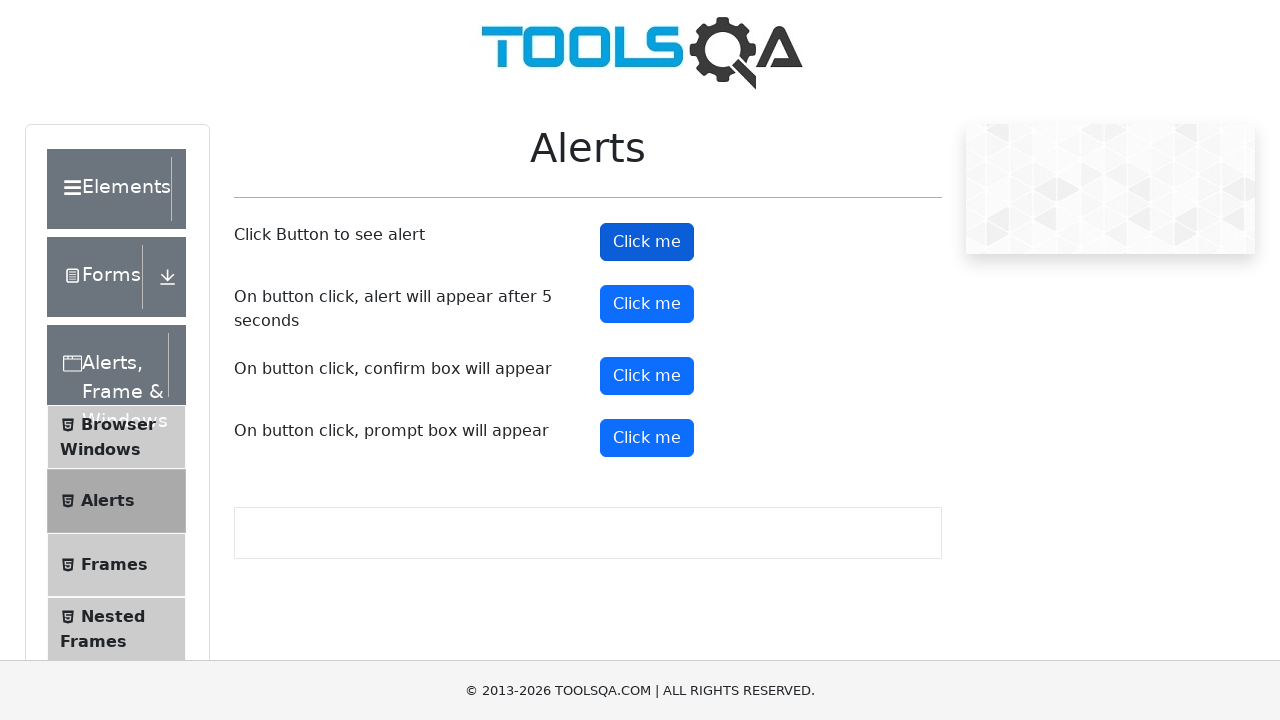

Set up dialog handler to accept alerts
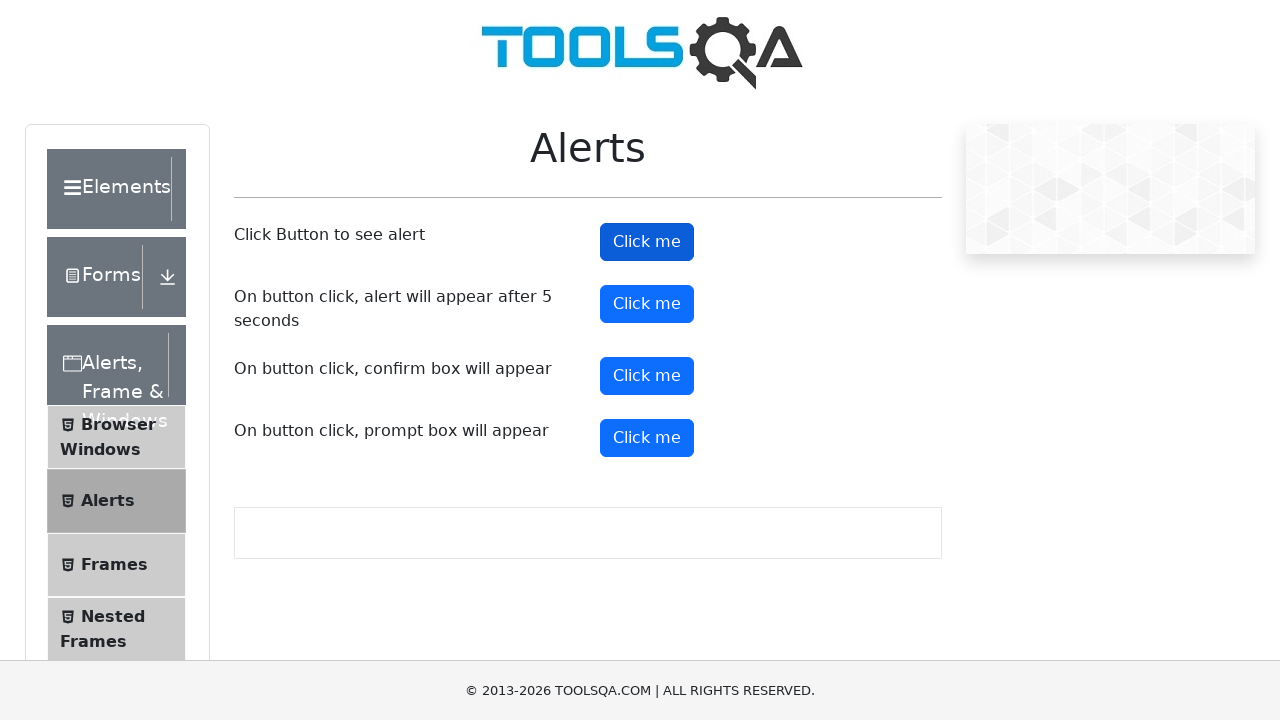

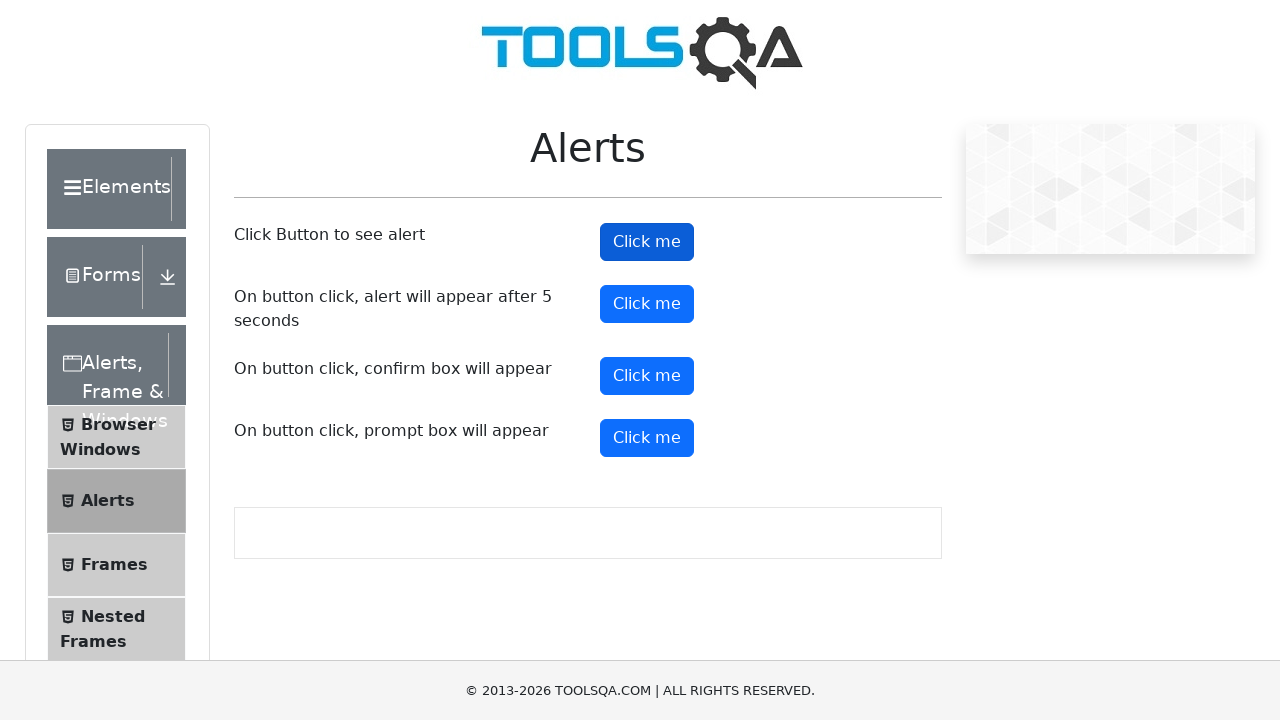